Tests auto-suggestive dropdown by typing a partial search term and waiting for suggestion options to appear

Starting URL: https://rahulshettyacademy.com/AutomationPractice/

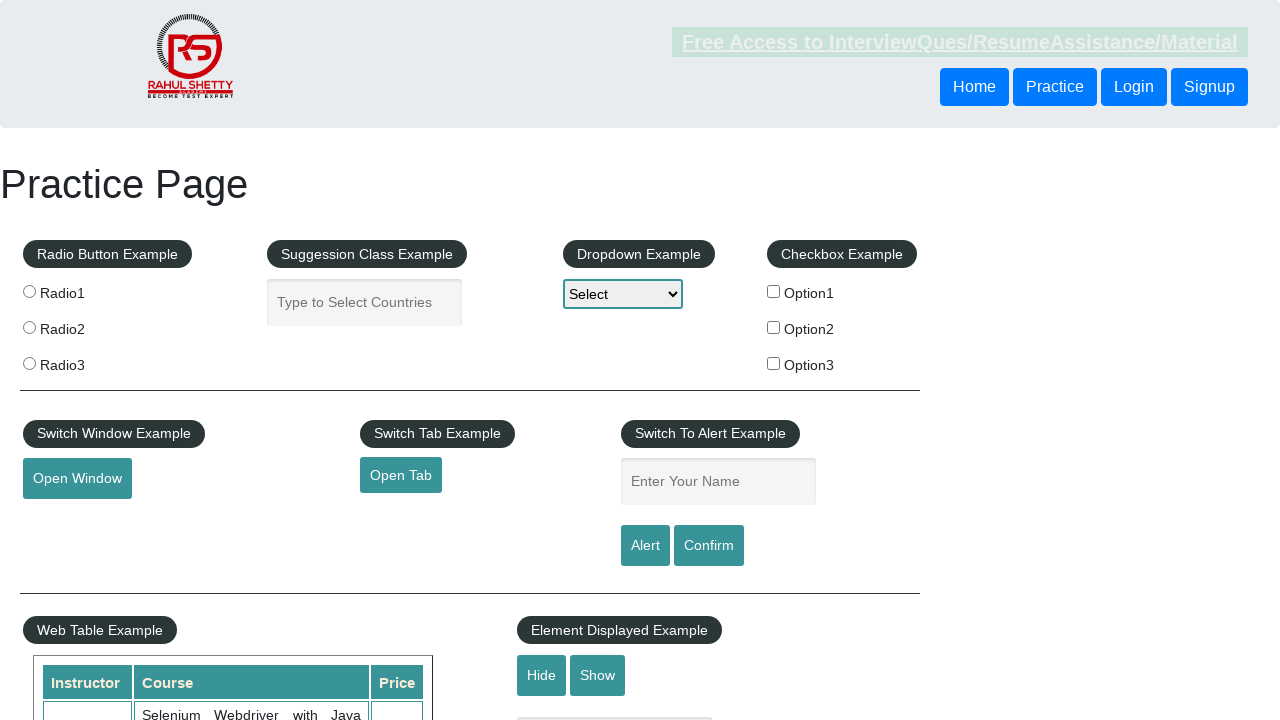

Typed 'ind' in autocomplete field to trigger suggestions on #autocomplete
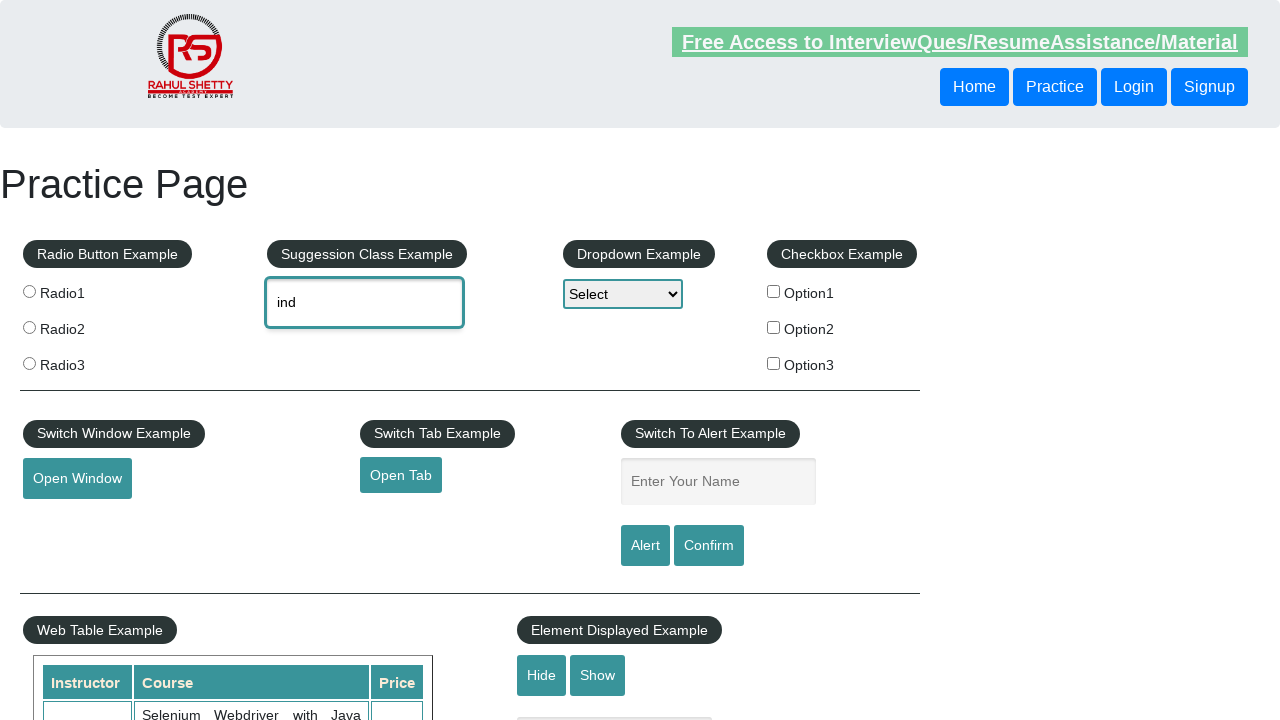

Auto-suggestive dropdown options appeared
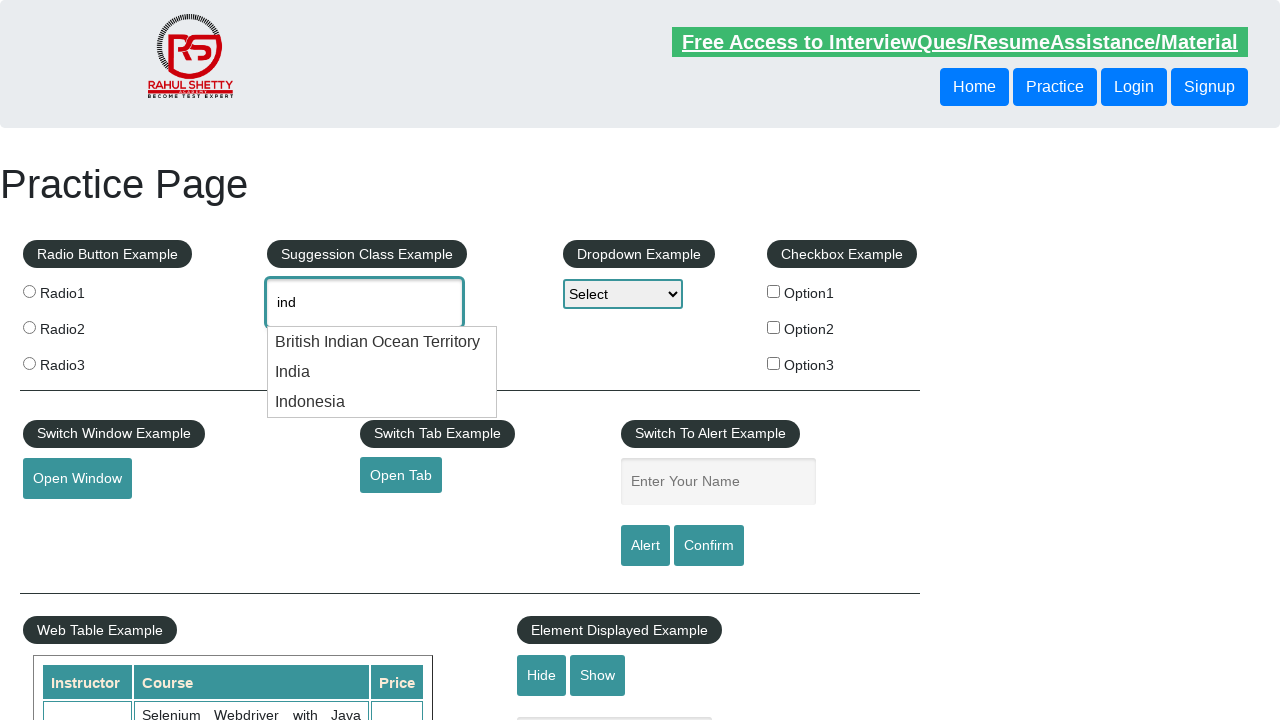

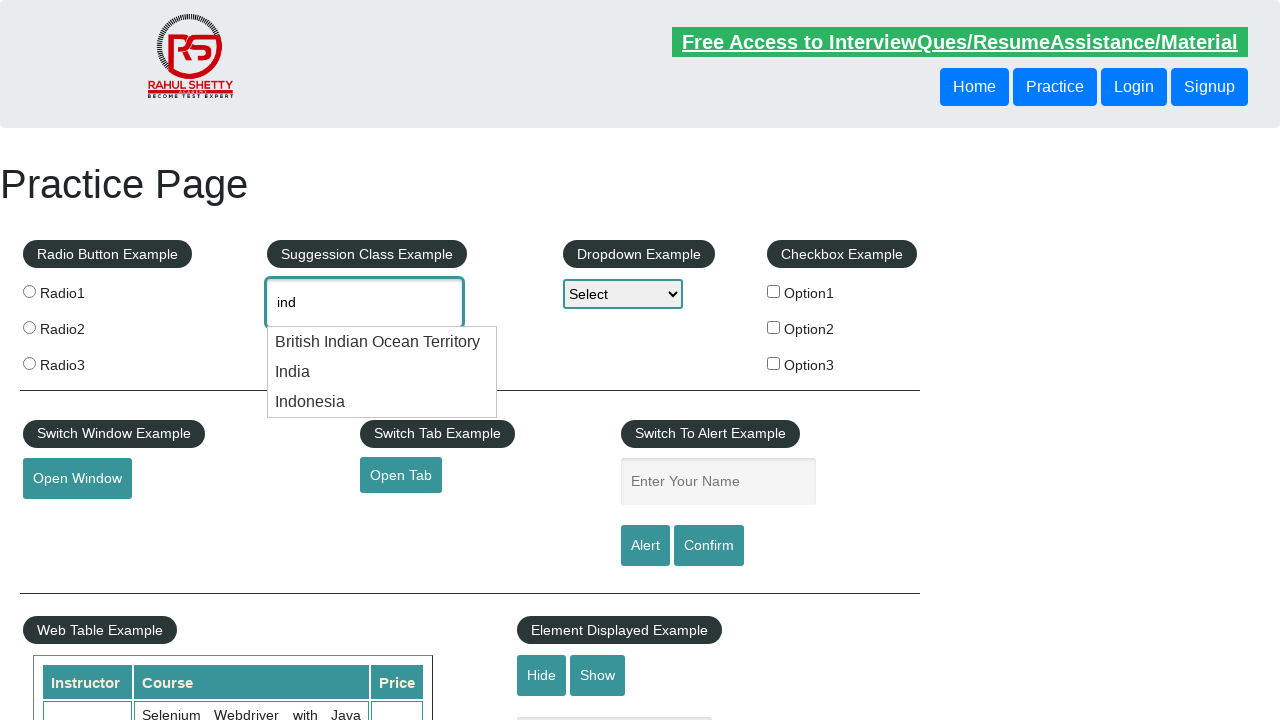